Tests different types of JavaScript alerts (simple, confirmation, and prompt) by triggering them and interacting with accept, dismiss, and text input operations

Starting URL: http://demo.automationtesting.in/Alerts.html

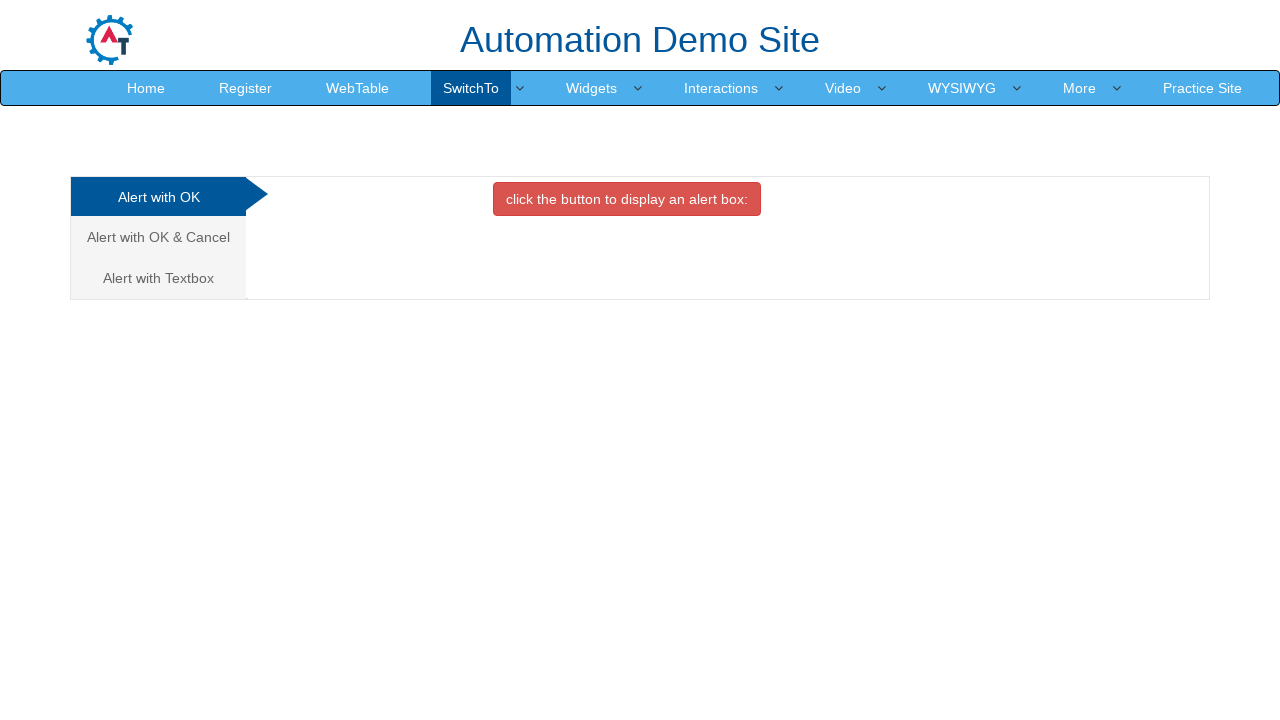

Clicked button to trigger simple alert at (627, 199) on xpath=//button[@class='btn btn-danger']
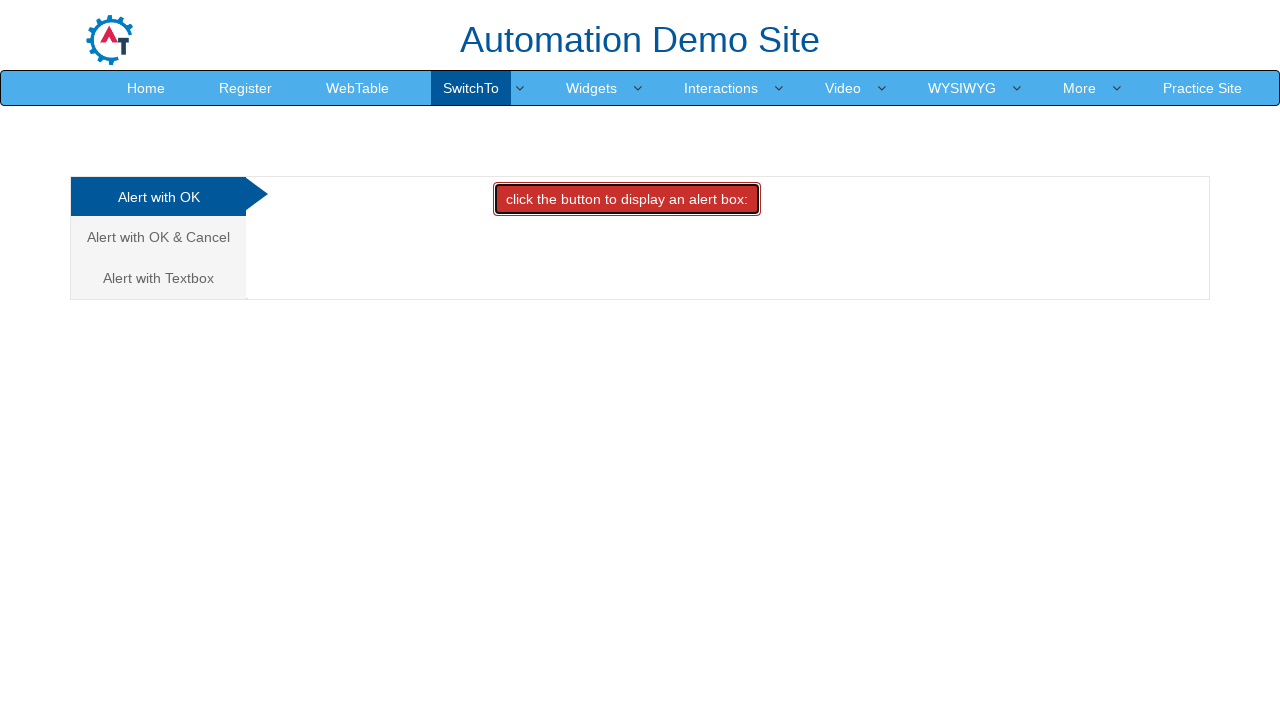

Accepted simple alert dialog
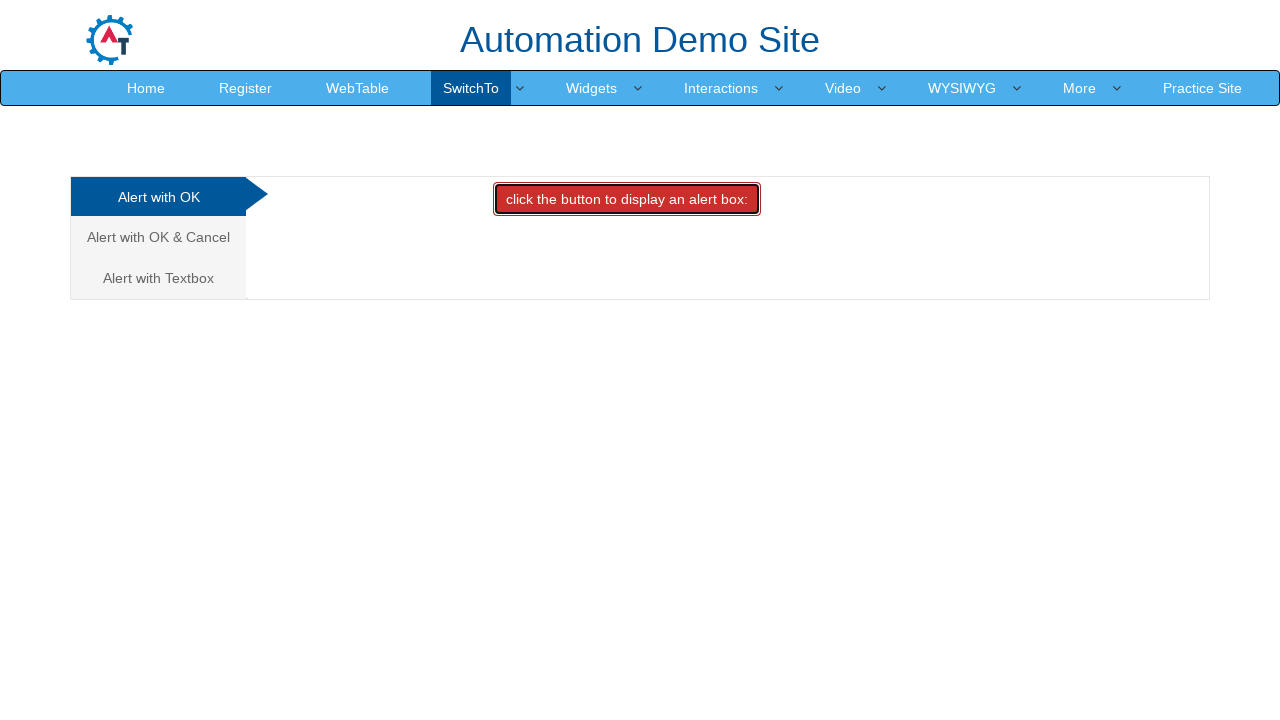

Navigated to confirmation alert section at (158, 237) on (//a[@class='analystic'])[2]
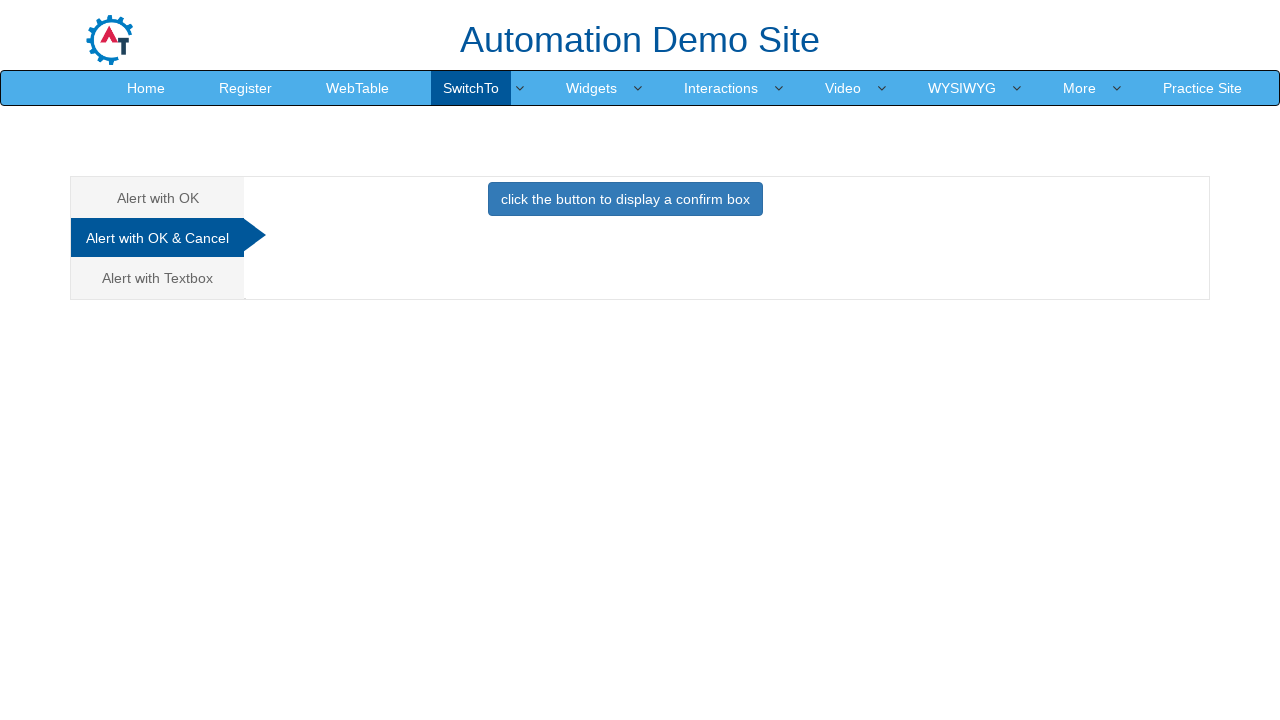

Clicked button to trigger confirmation alert at (625, 199) on xpath=//button[@class='btn btn-primary']
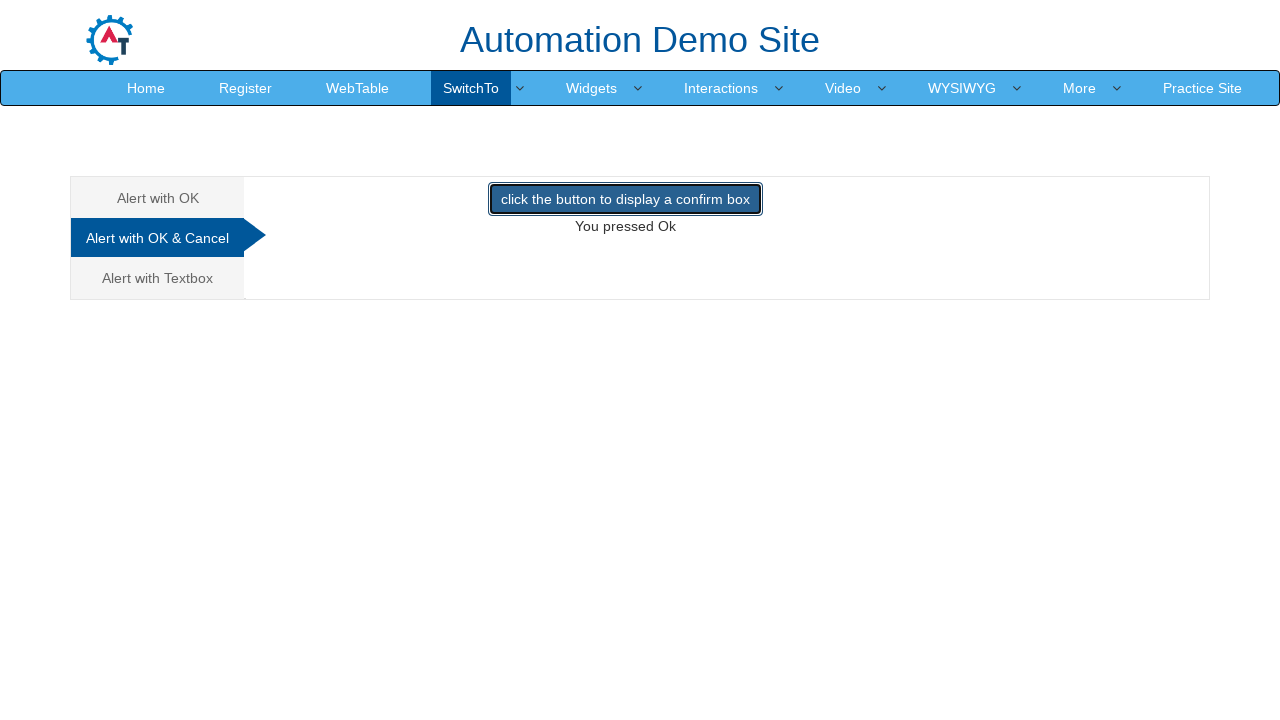

Dismissed confirmation alert dialog
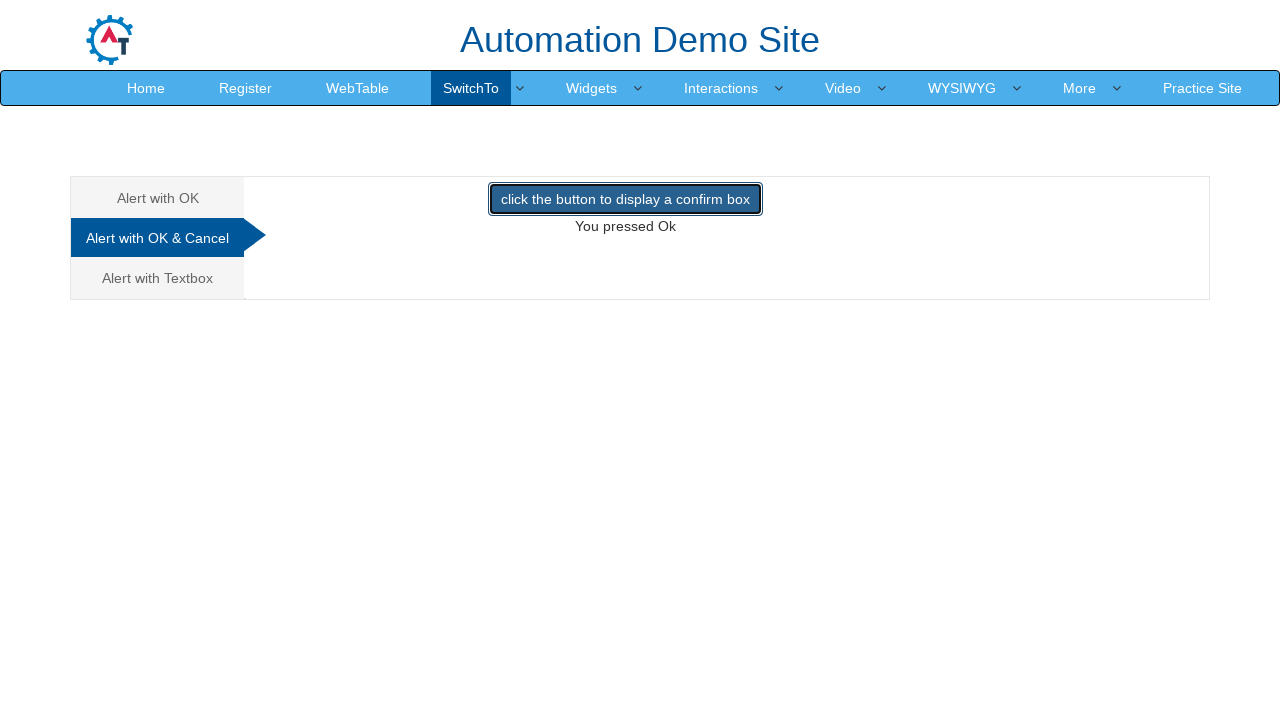

Navigated to prompt alert section at (158, 278) on (//a[@class='analystic'])[3]
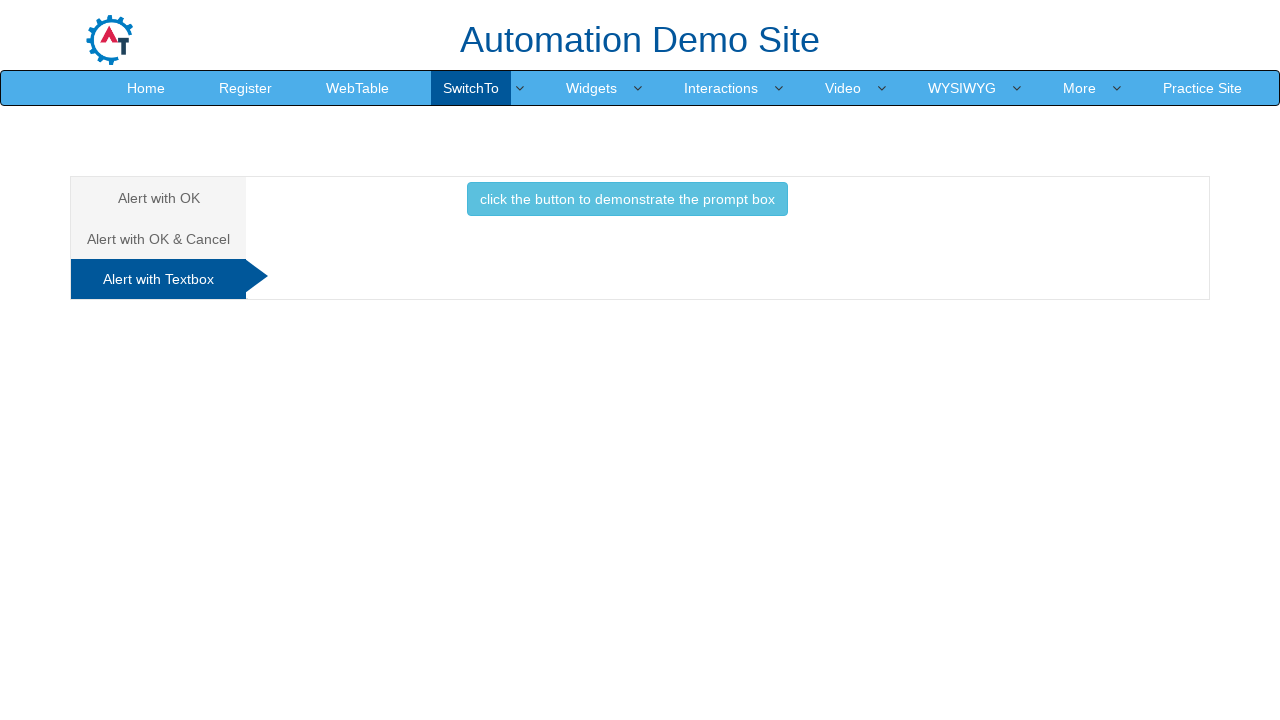

Set up prompt dialog handler to accept with text 'karthi'
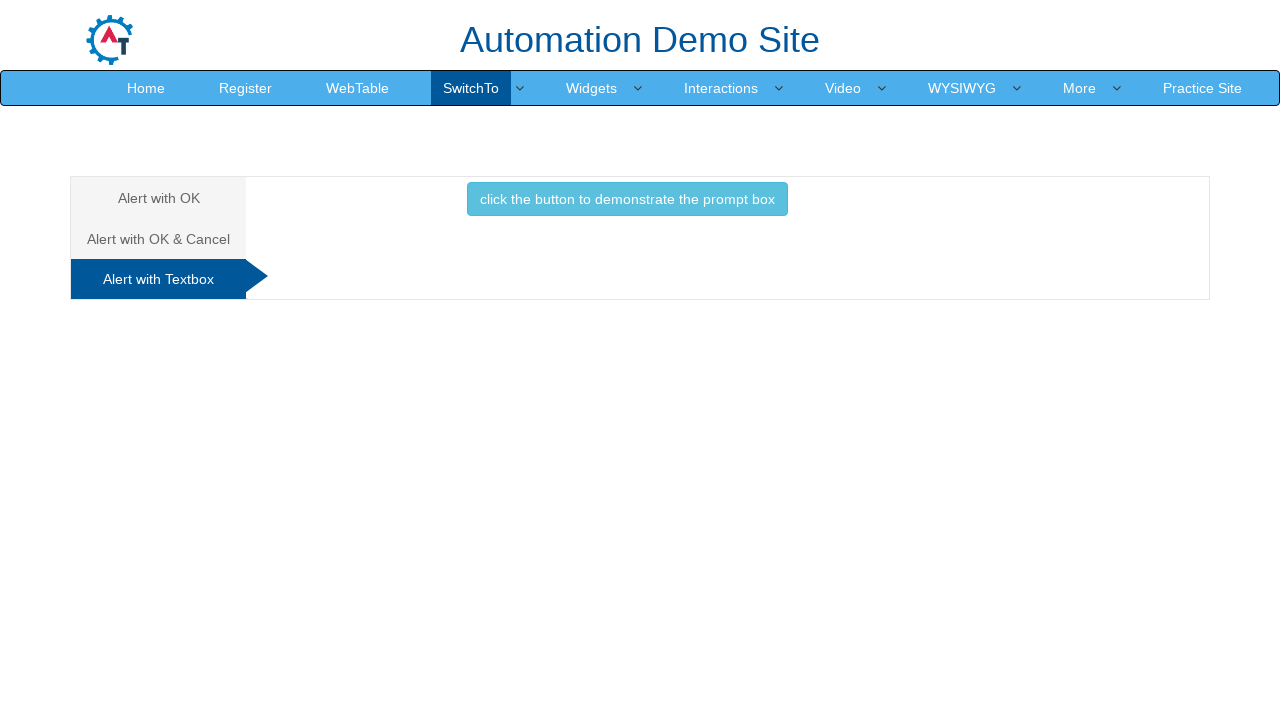

Clicked button to trigger prompt alert and entered text 'karthi' at (627, 199) on xpath=//button[@class='btn btn-info']
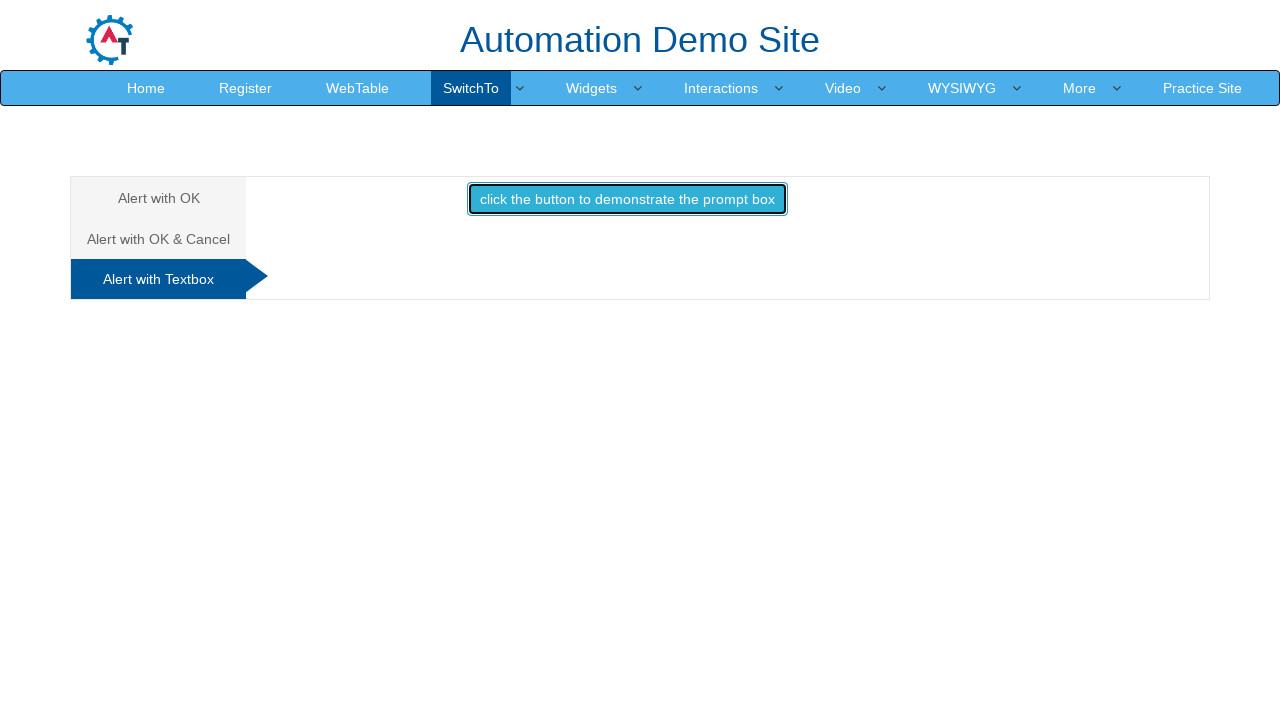

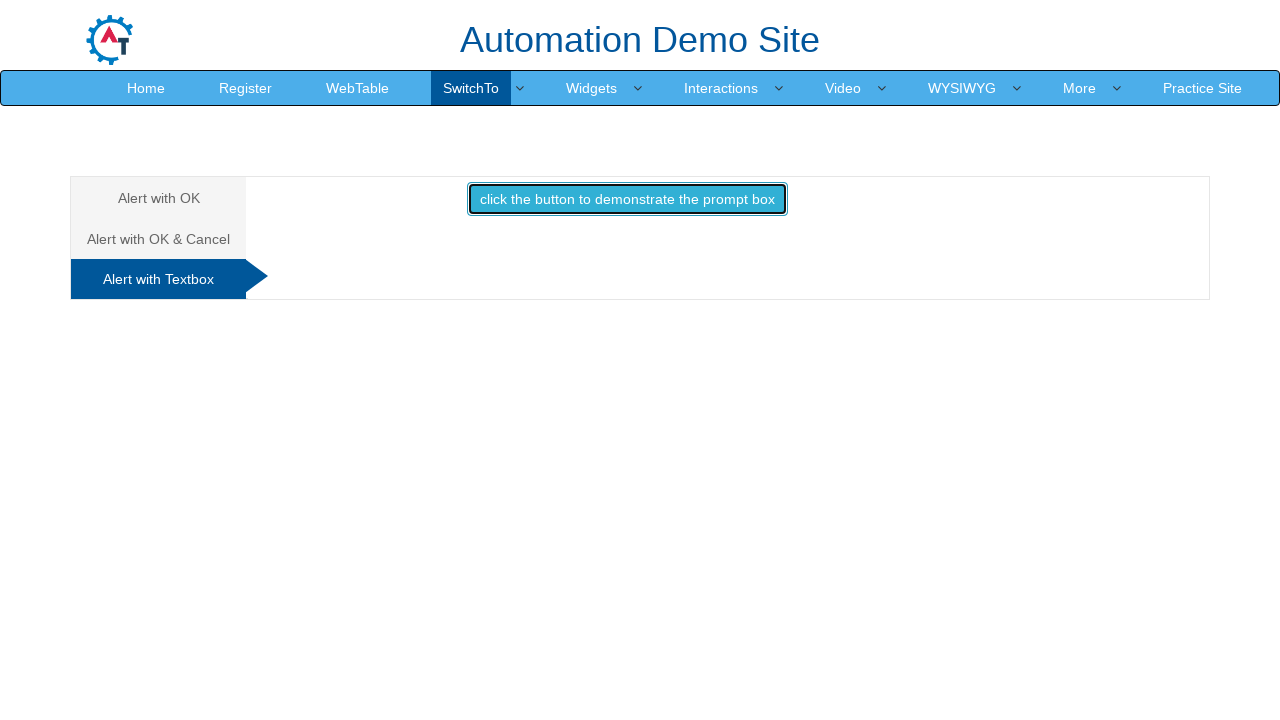